Tests clicking the adder button and finding the newly added box element with implicit wait

Starting URL: https://www.selenium.dev/selenium/web/dynamic.html

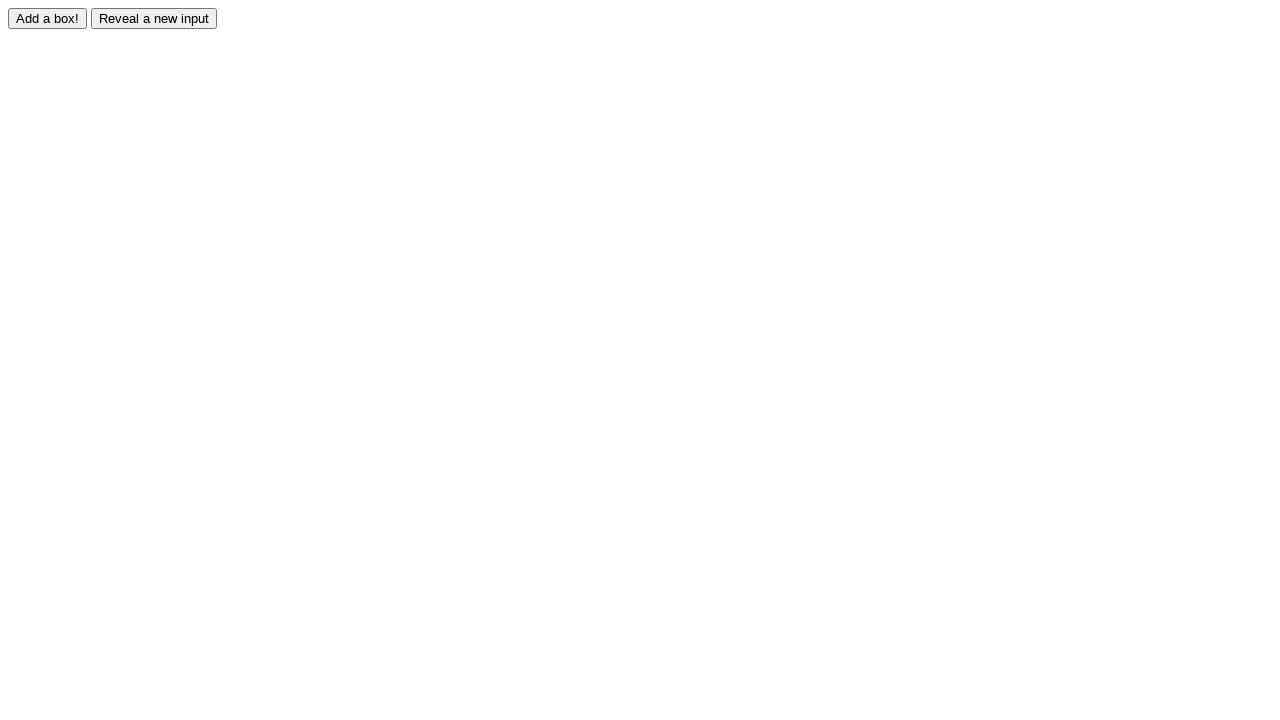

Navigated to dynamic.html test page
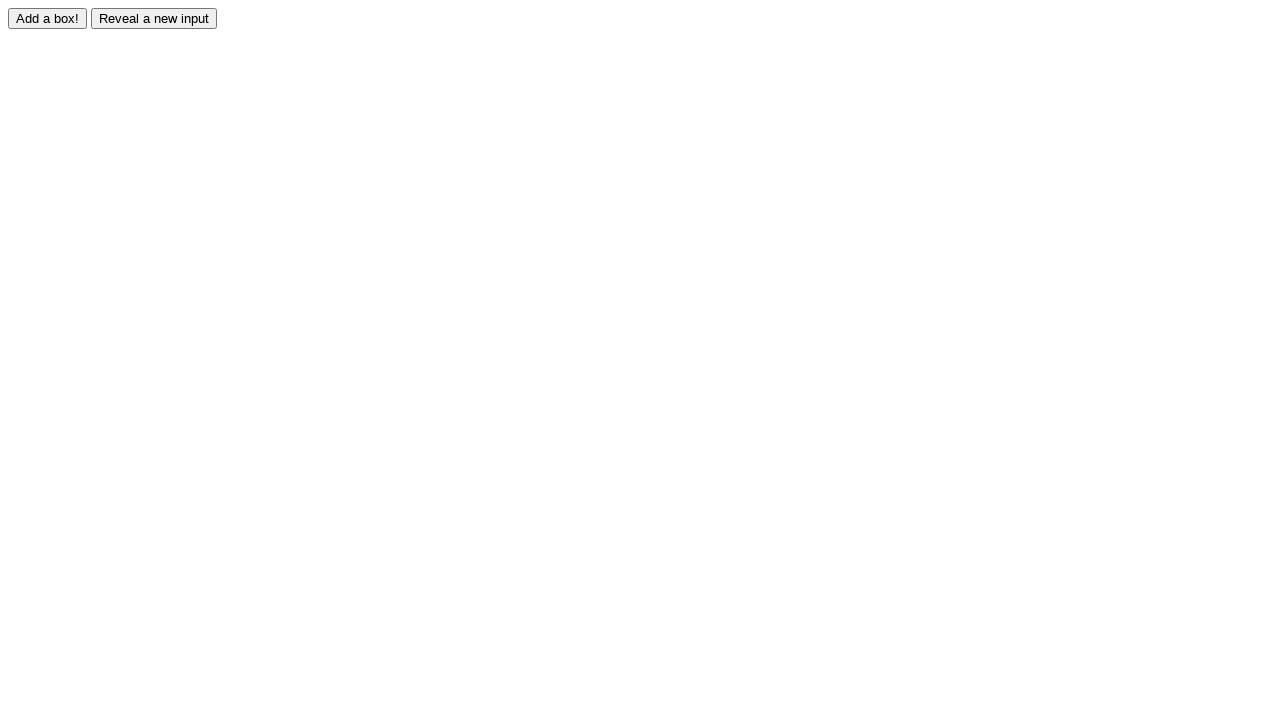

Clicked the adder button to add a new box at (48, 18) on #adder
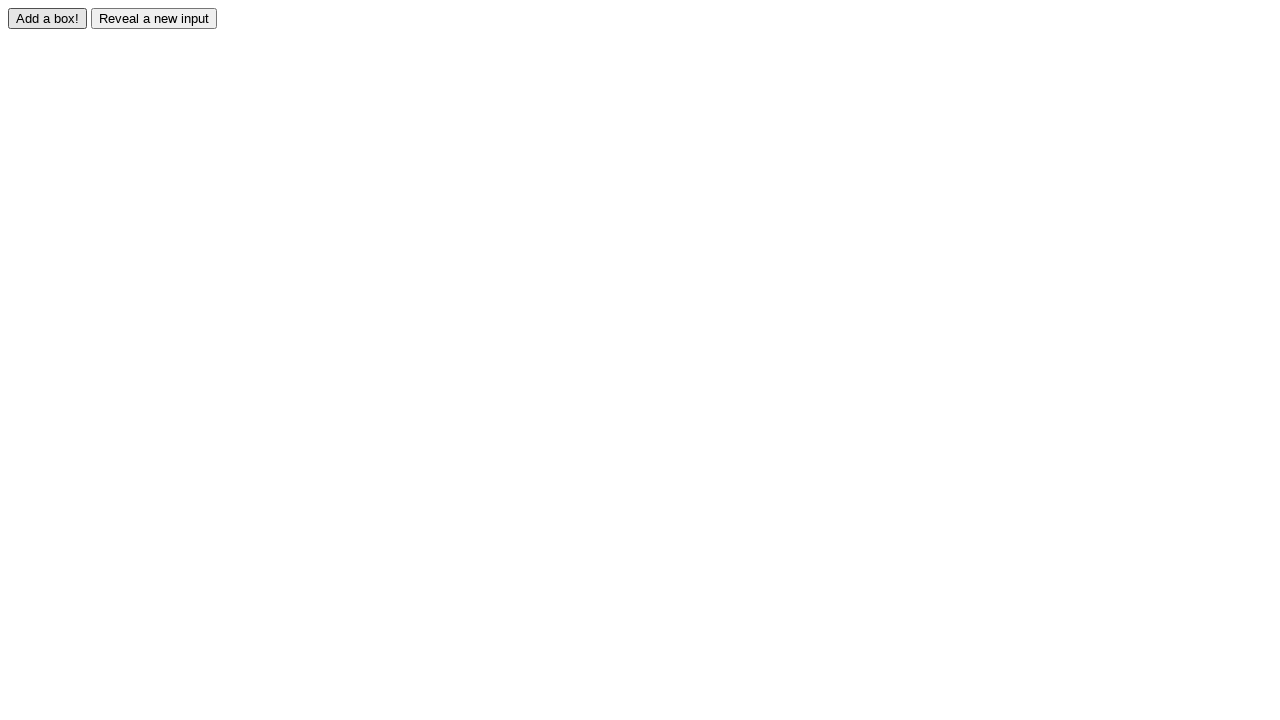

Waited for and found the newly added box element (#box0) with implicit wait
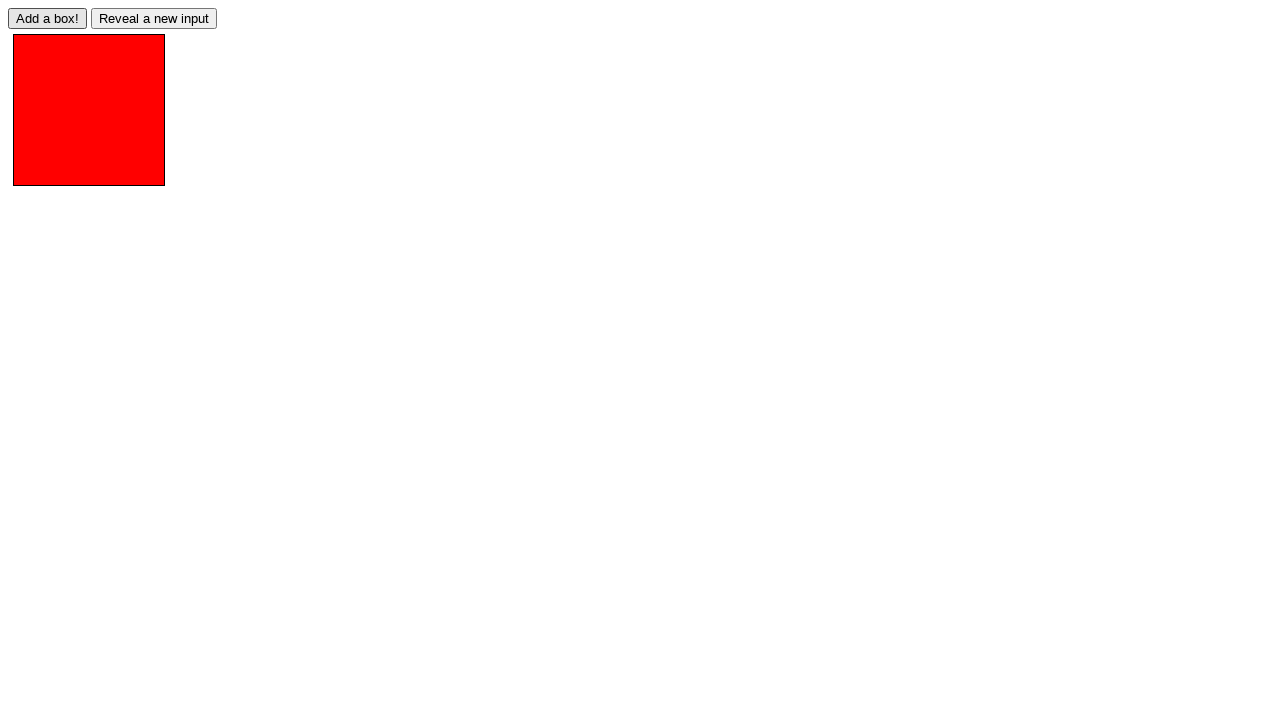

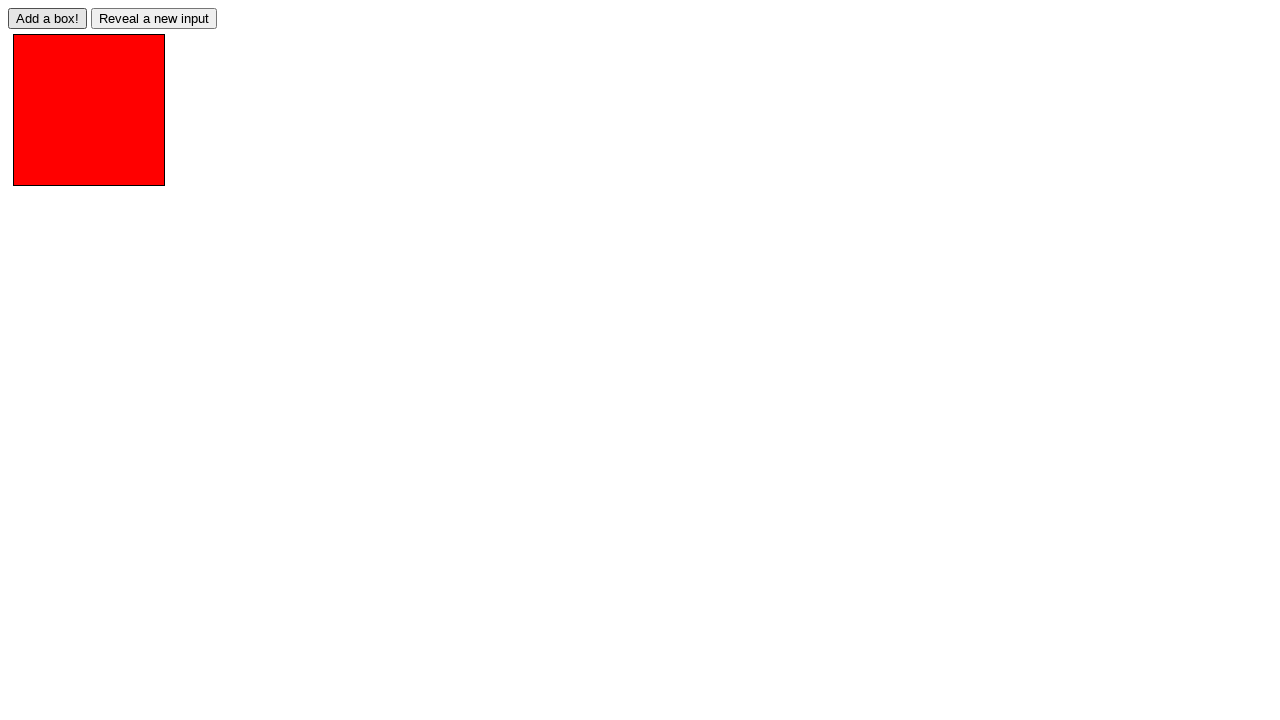